Tests the Web Tables functionality on DemoQA by navigating to the Elements section, opening Web Tables, clicking Add to open a form, filling in personal details (first name, last name, email, age, salary, department), and submitting the form.

Starting URL: https://demoqa.com/

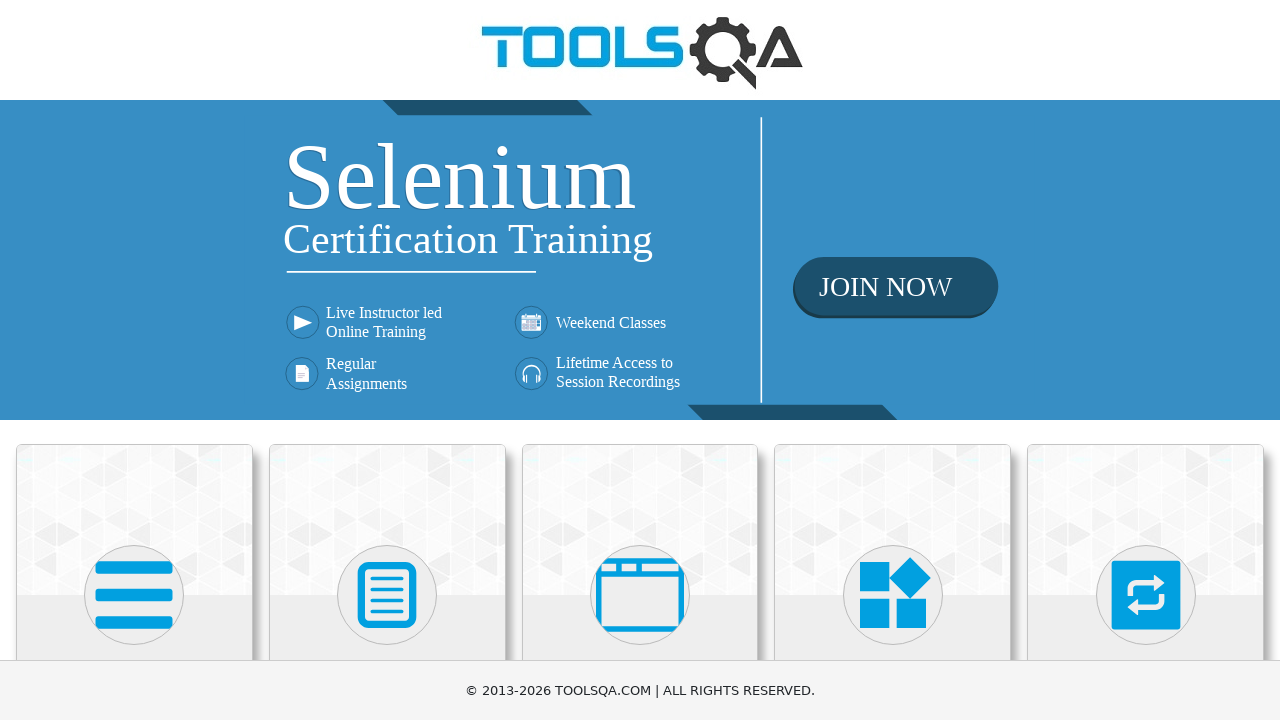

Scrolled down to bottom of page
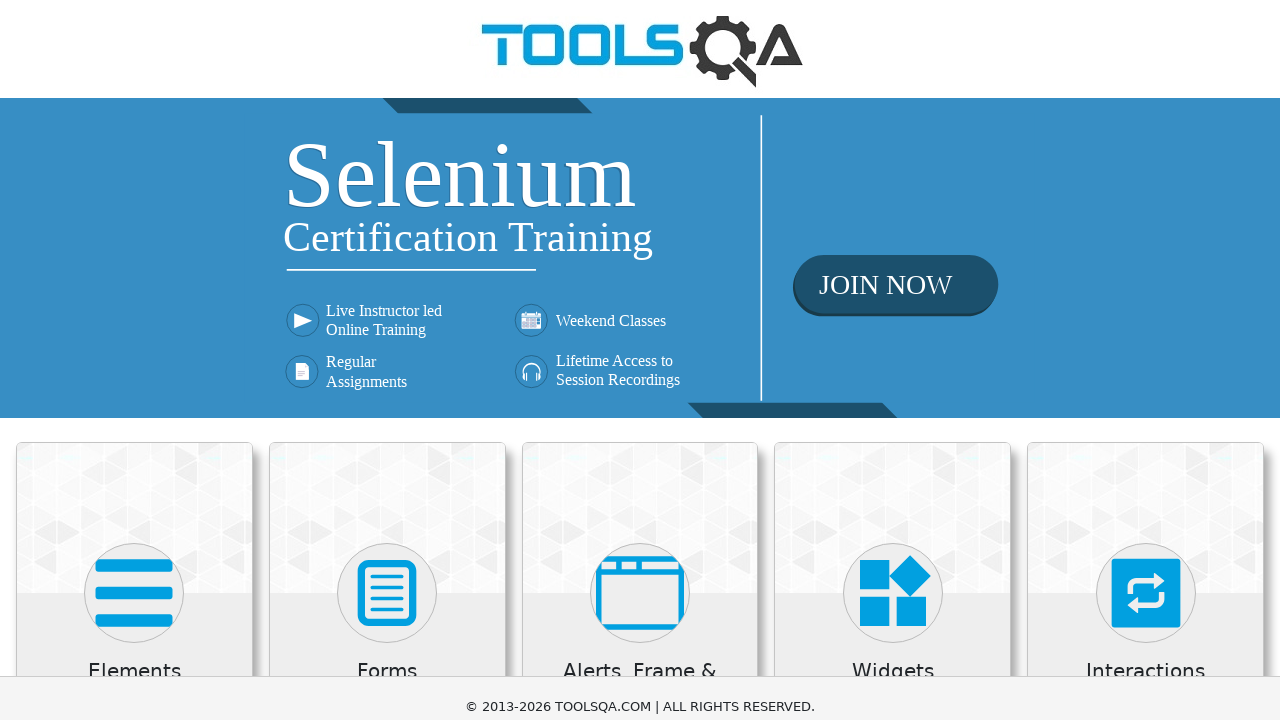

Clicked on Elements card at (134, 12) on xpath=//h5[text()='Elements']
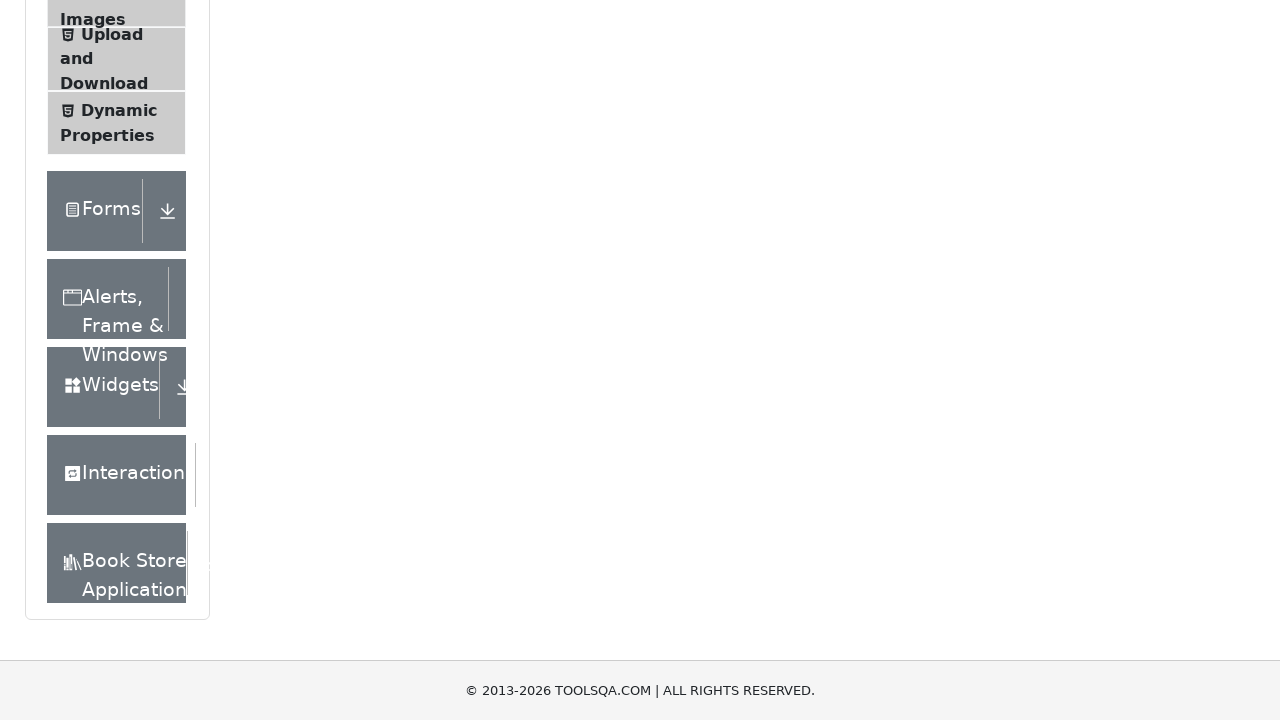

Located Web Tables menu item
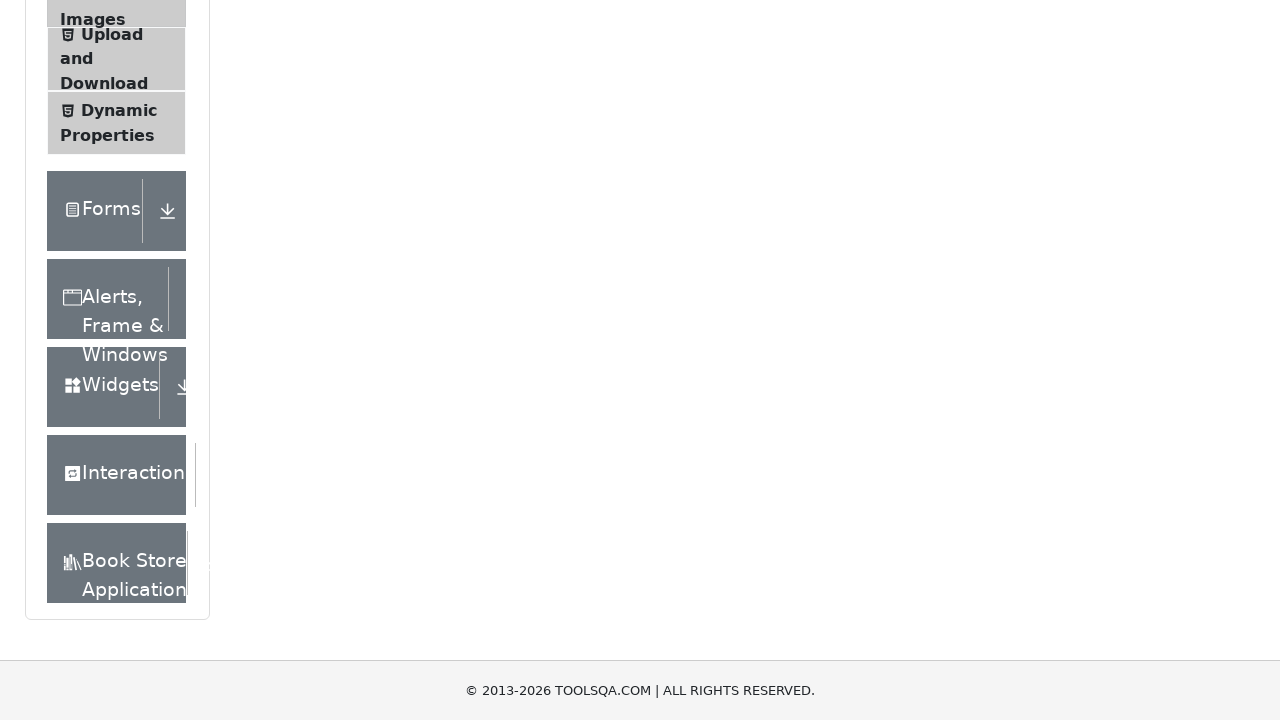

Scrolled Web Tables menu item into view
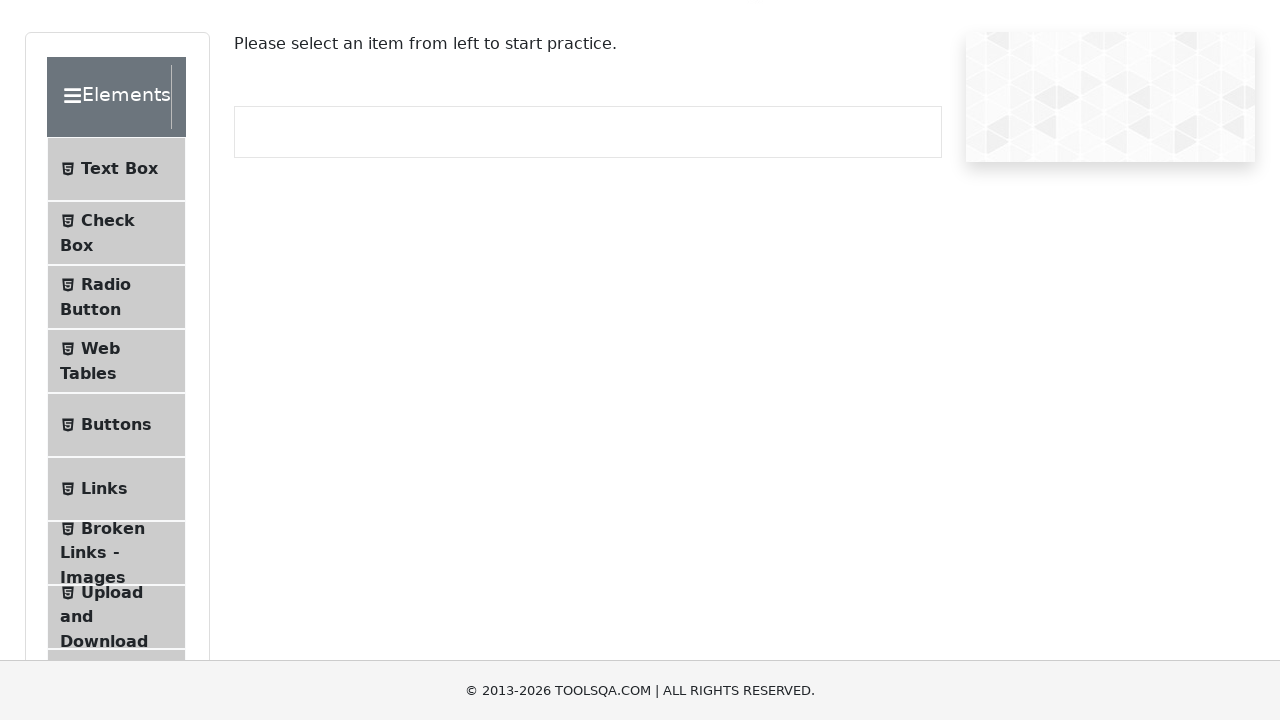

Clicked on Web Tables menu item at (100, 348) on xpath=//span[text()='Web Tables']
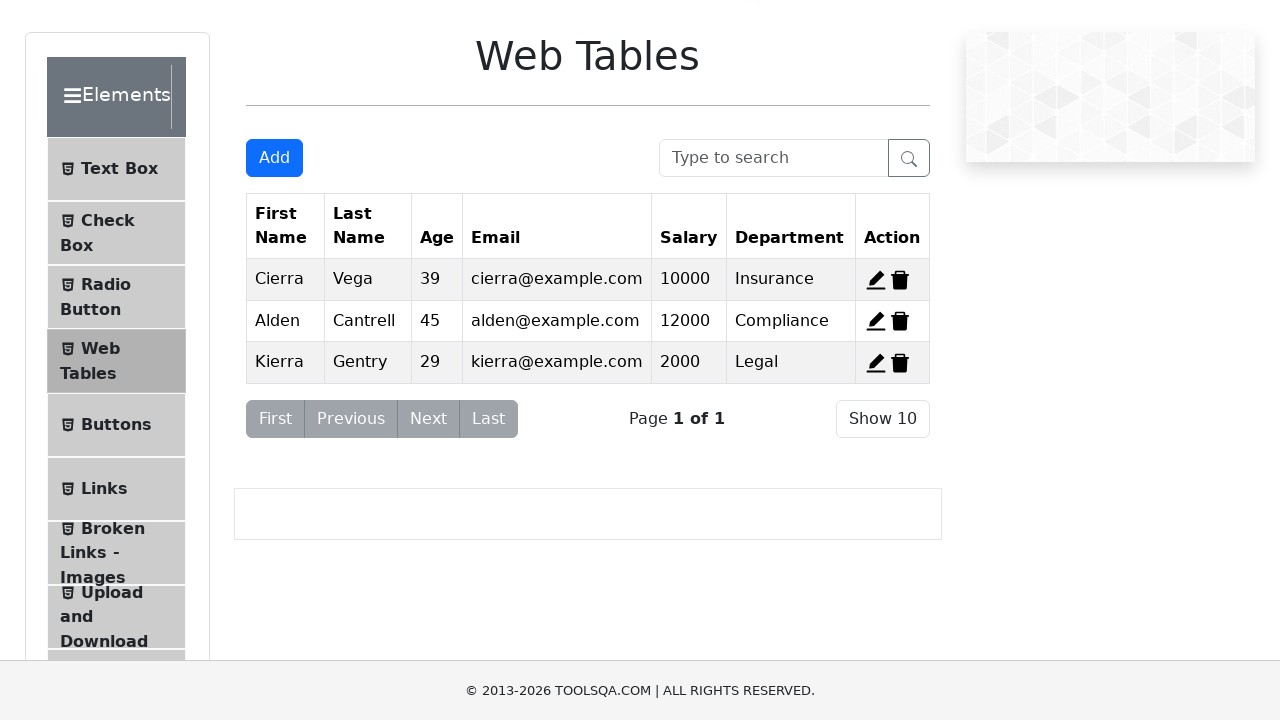

Located Add button
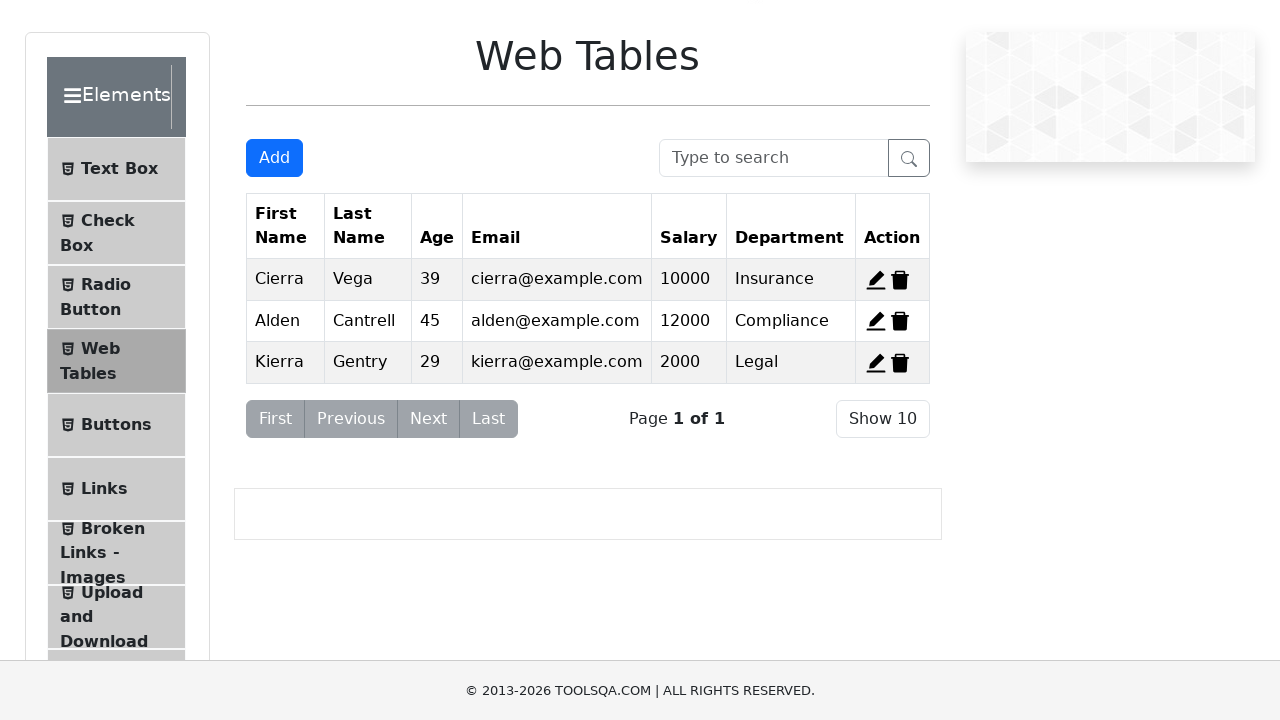

Scrolled Add button into view
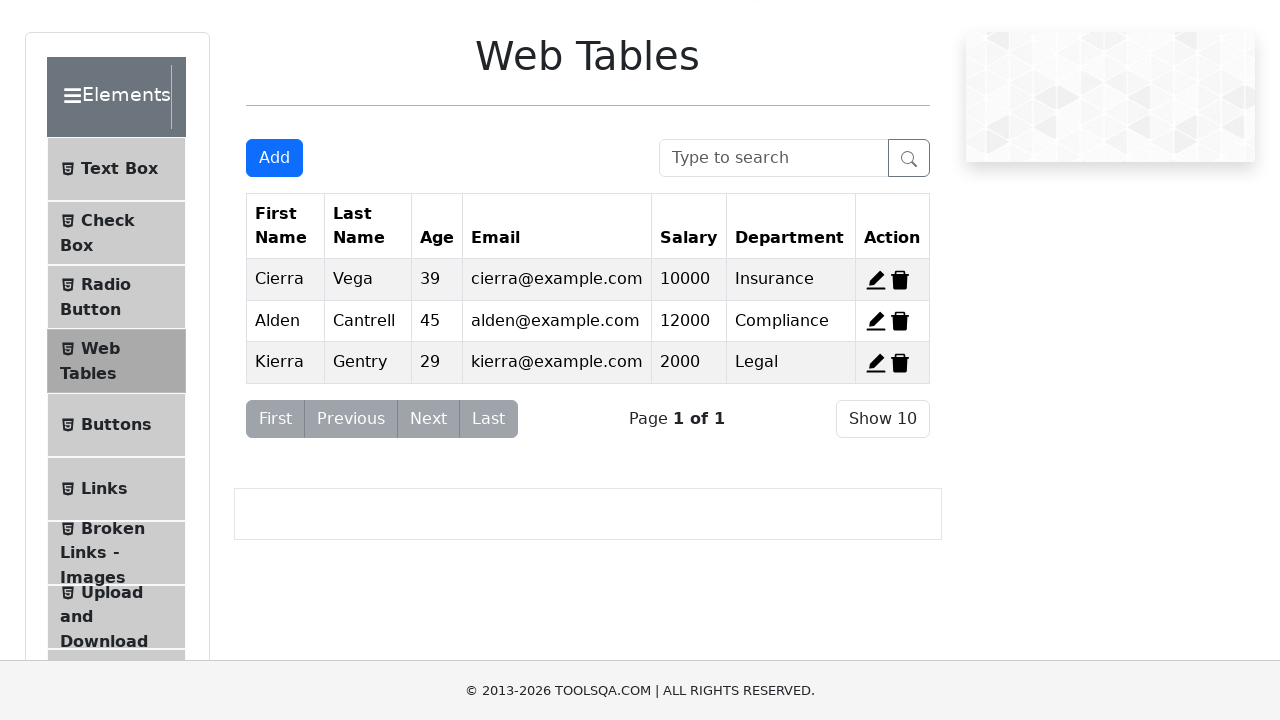

Clicked Add button to open registration form at (274, 158) on #addNewRecordButton
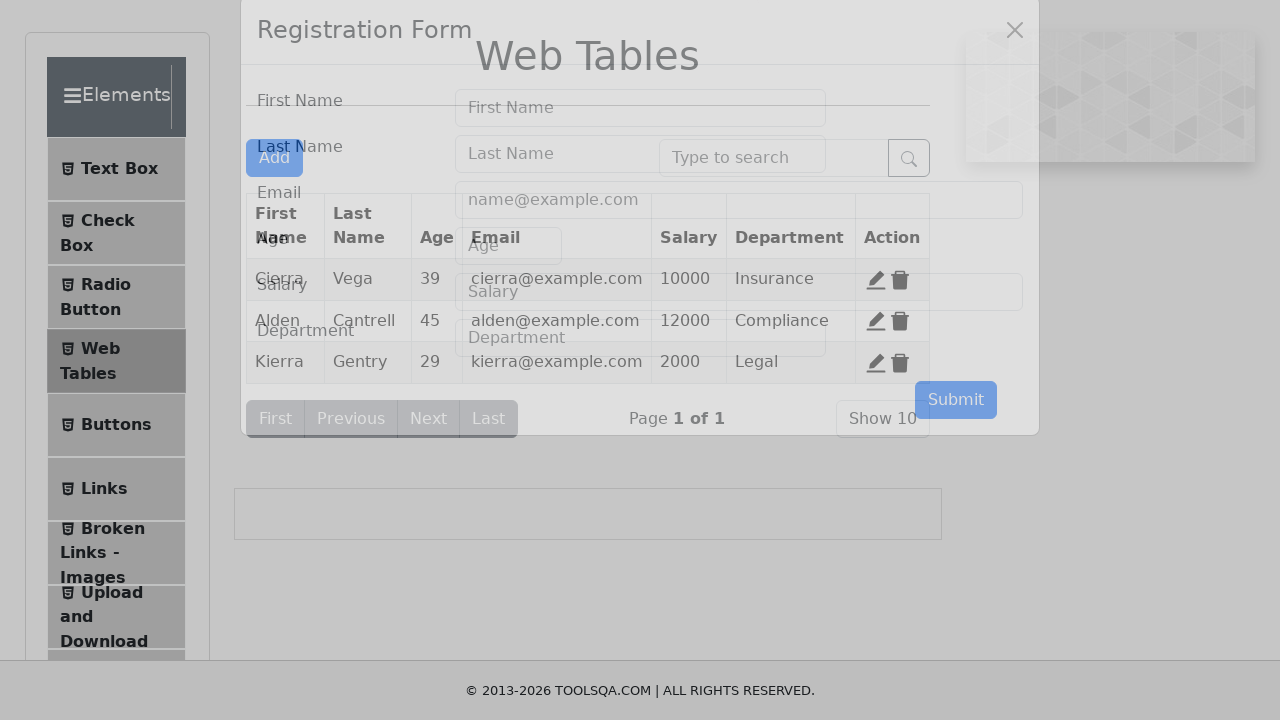

Filled First Name field with 'Alina' on #firstName
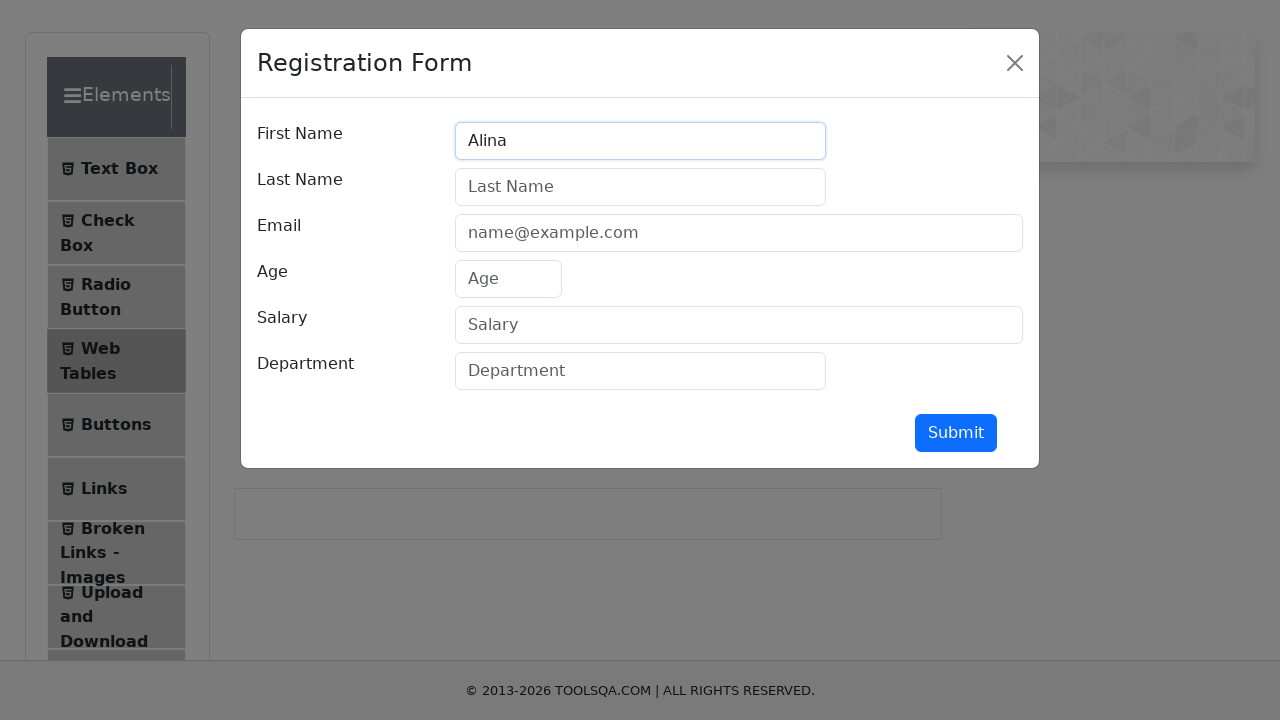

Filled Last Name field with 'Ghica' on #lastName
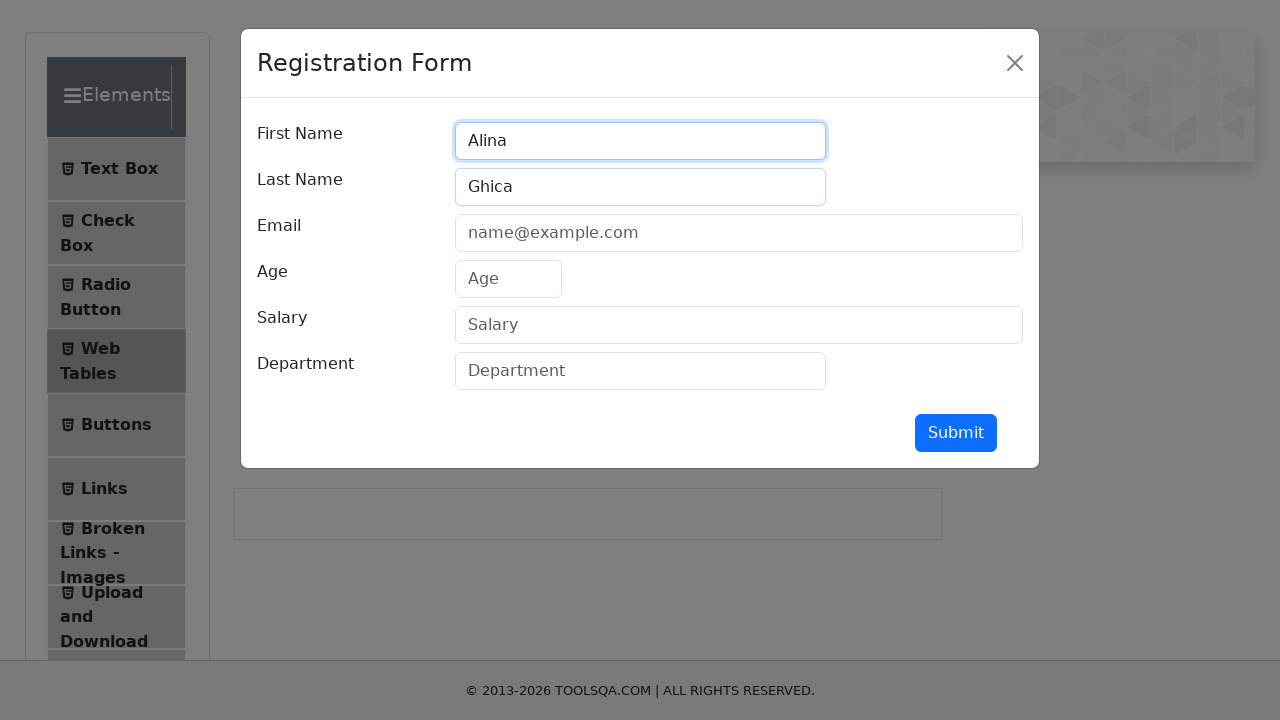

Filled Email field with 'alina@alina.com' on #userEmail
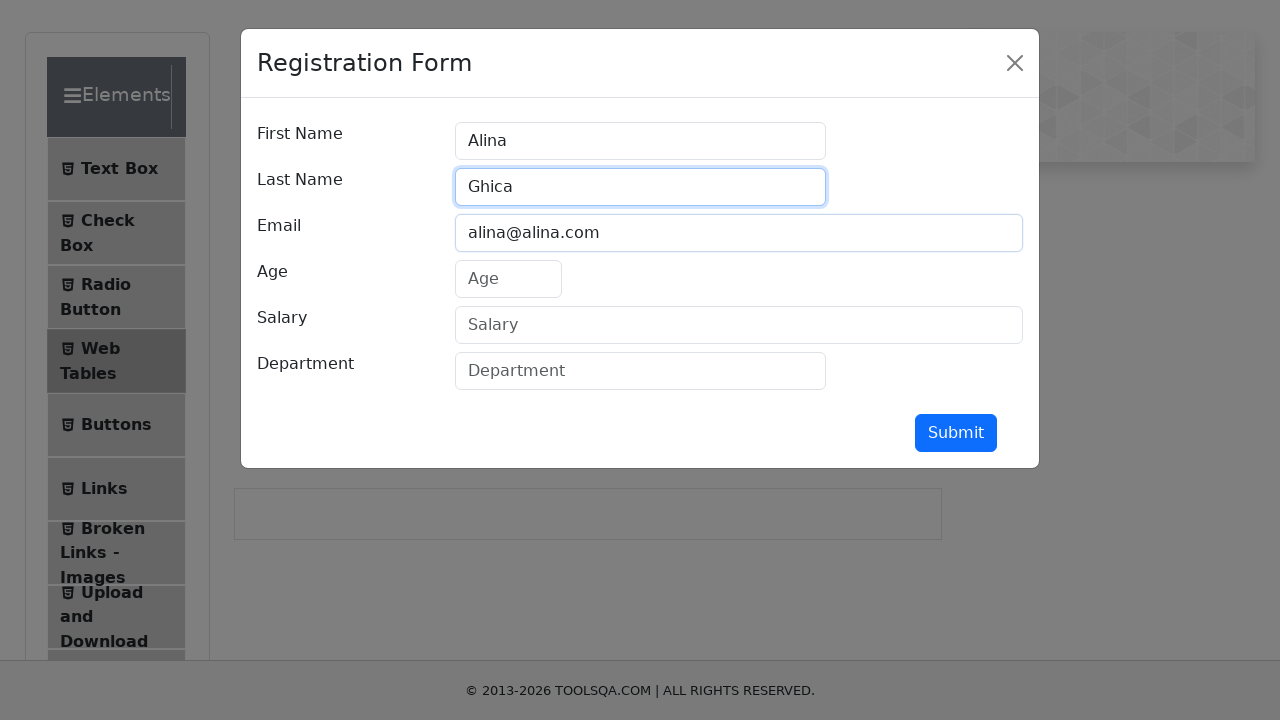

Filled Age field with '40' on #age
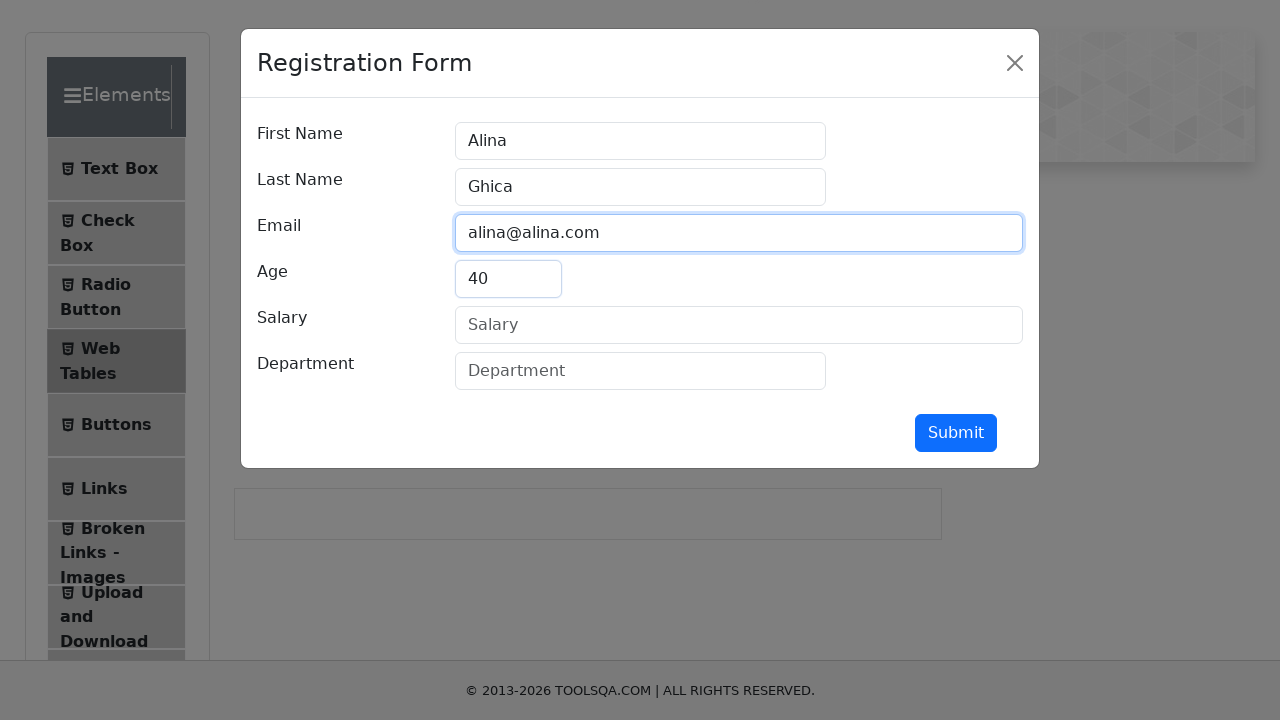

Filled Salary field with '20000' on #salary
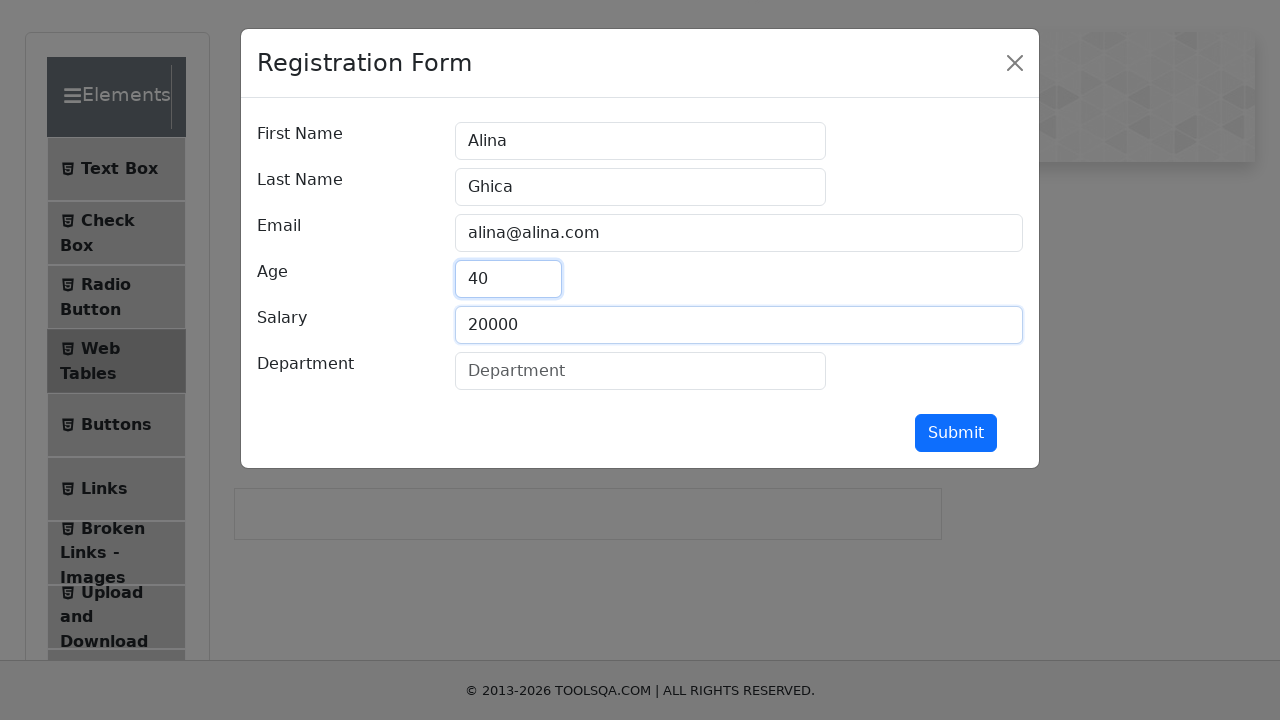

Filled Department field with 'WDM PERU' on #department
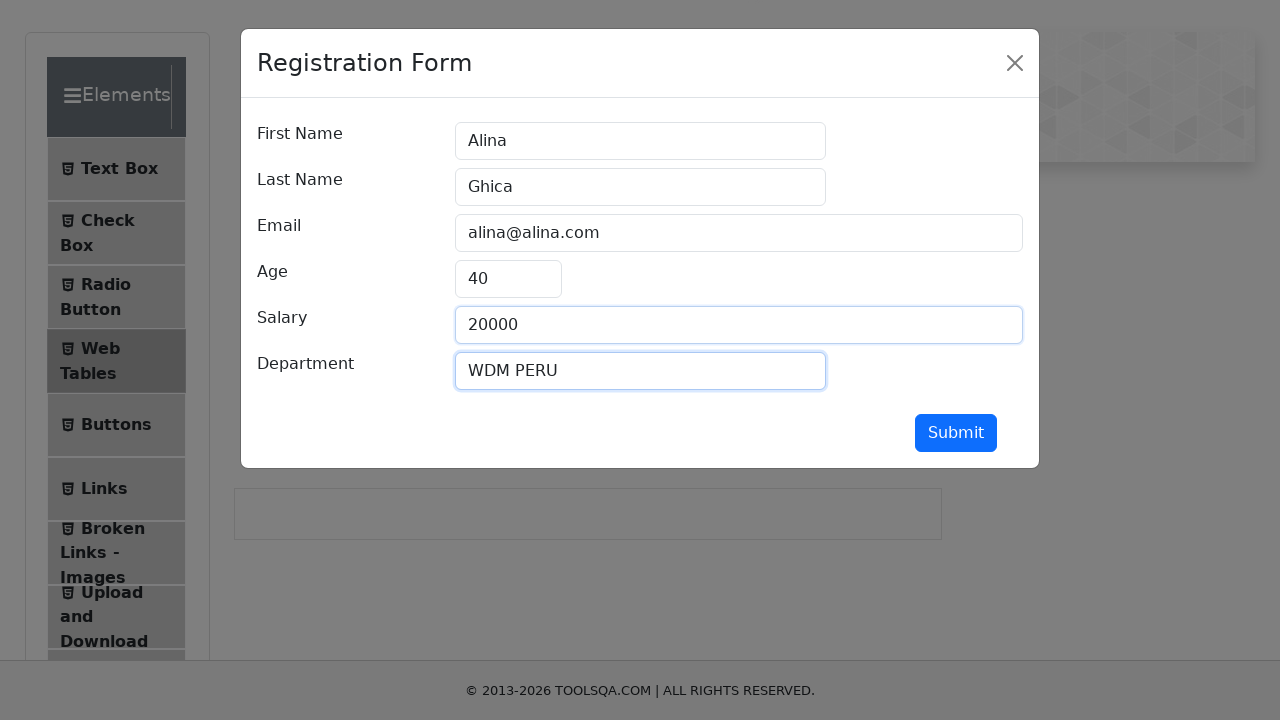

Located Submit button
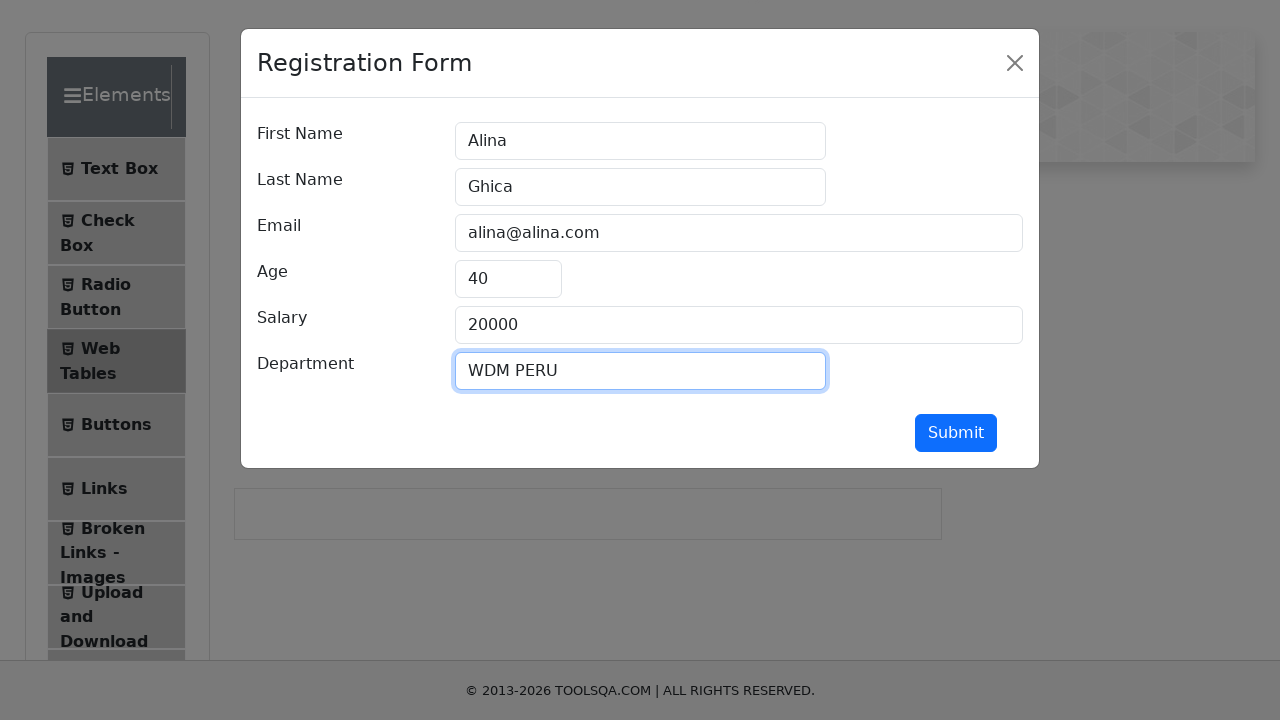

Scrolled Submit button into view
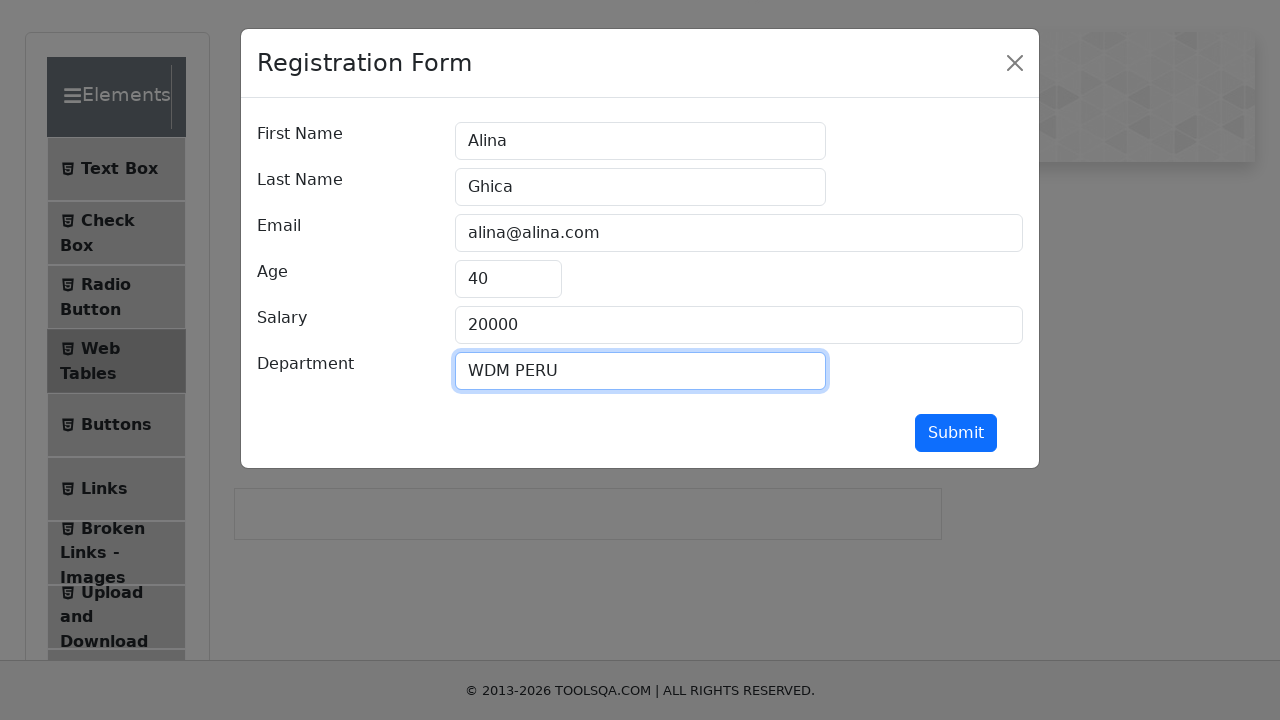

Clicked Submit button to submit registration form at (956, 433) on #submit
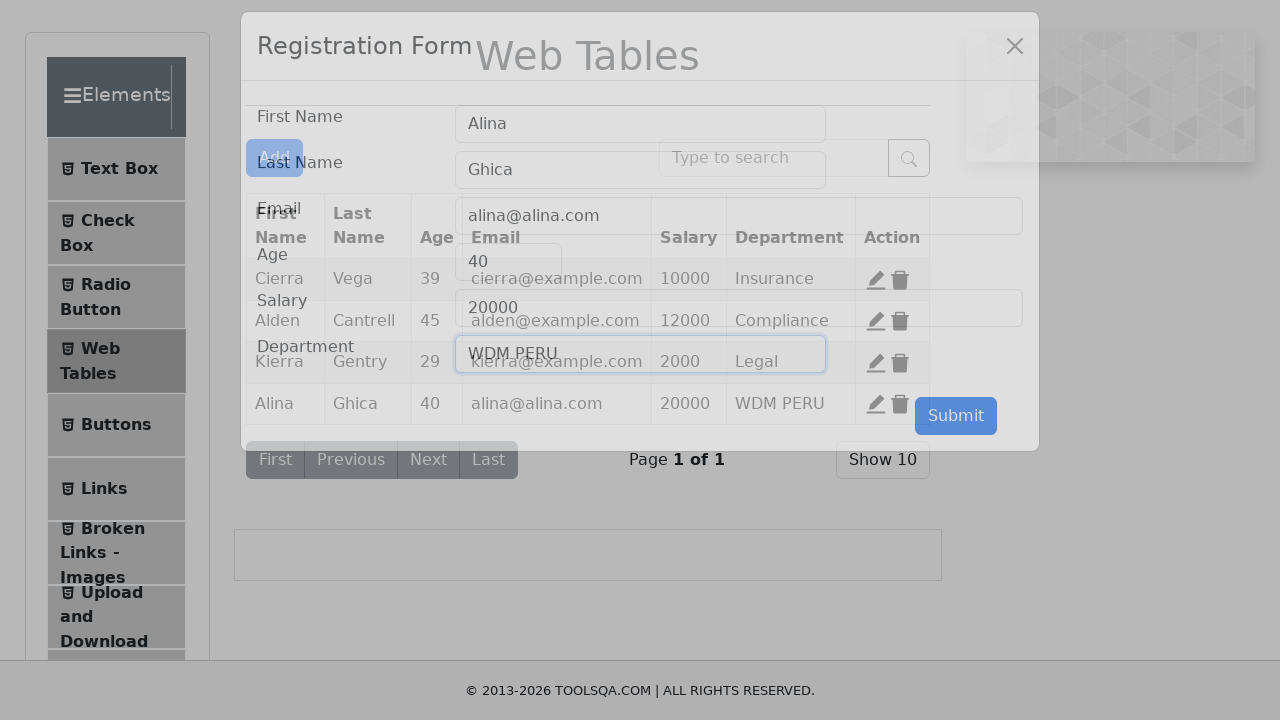

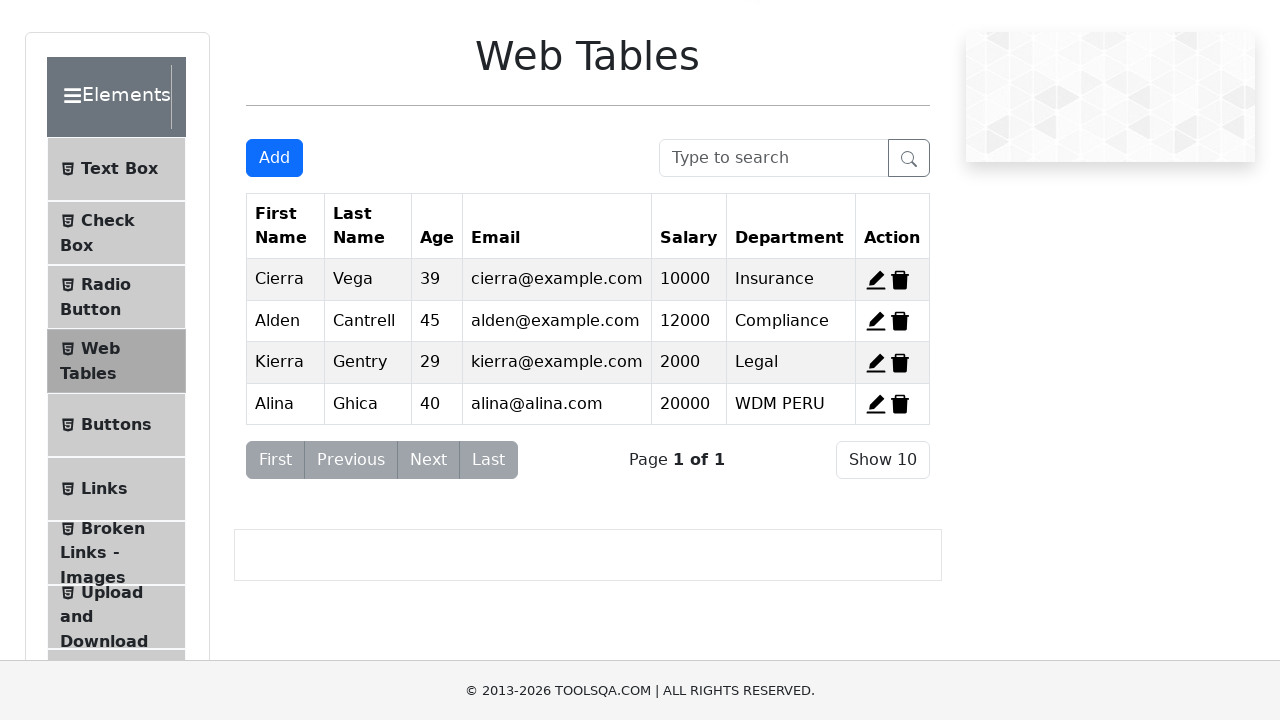